Tests user registration/signup functionality by filling in username and password fields and submitting the registration form

Starting URL: https://www.demoblaze.com/index.html

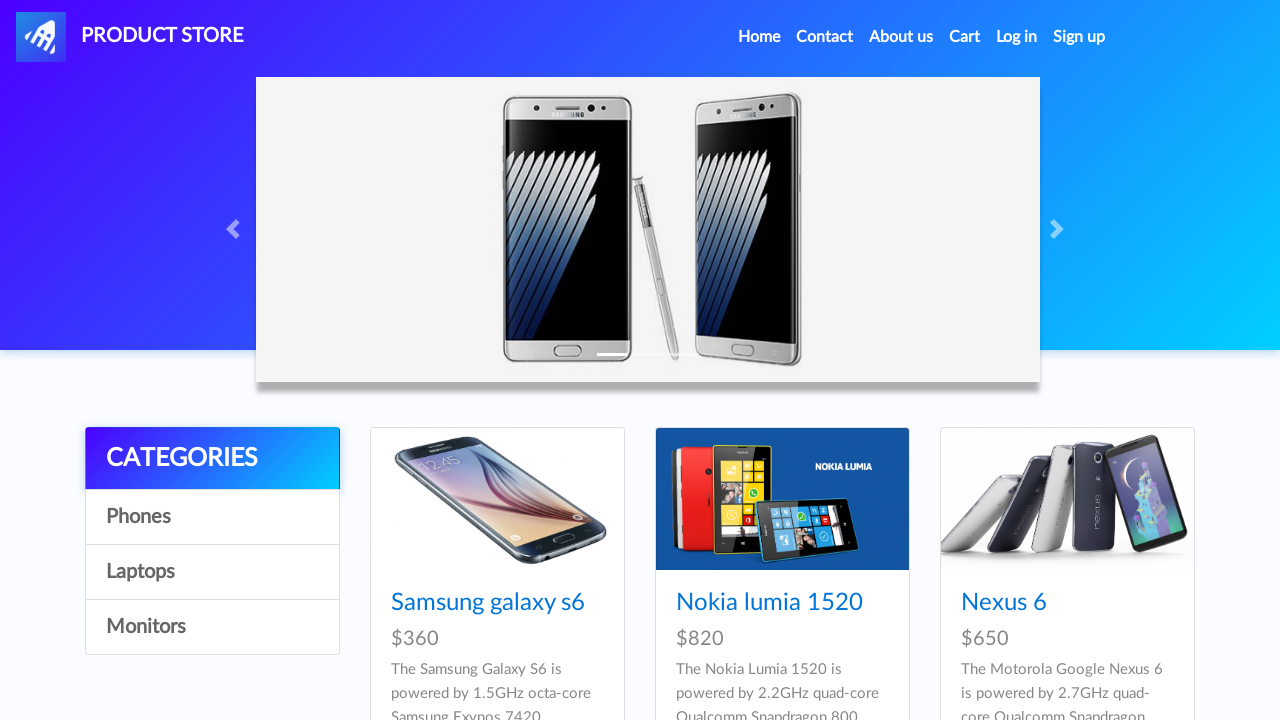

Clicked Sign up button to open registration modal at (1079, 37) on #signin2
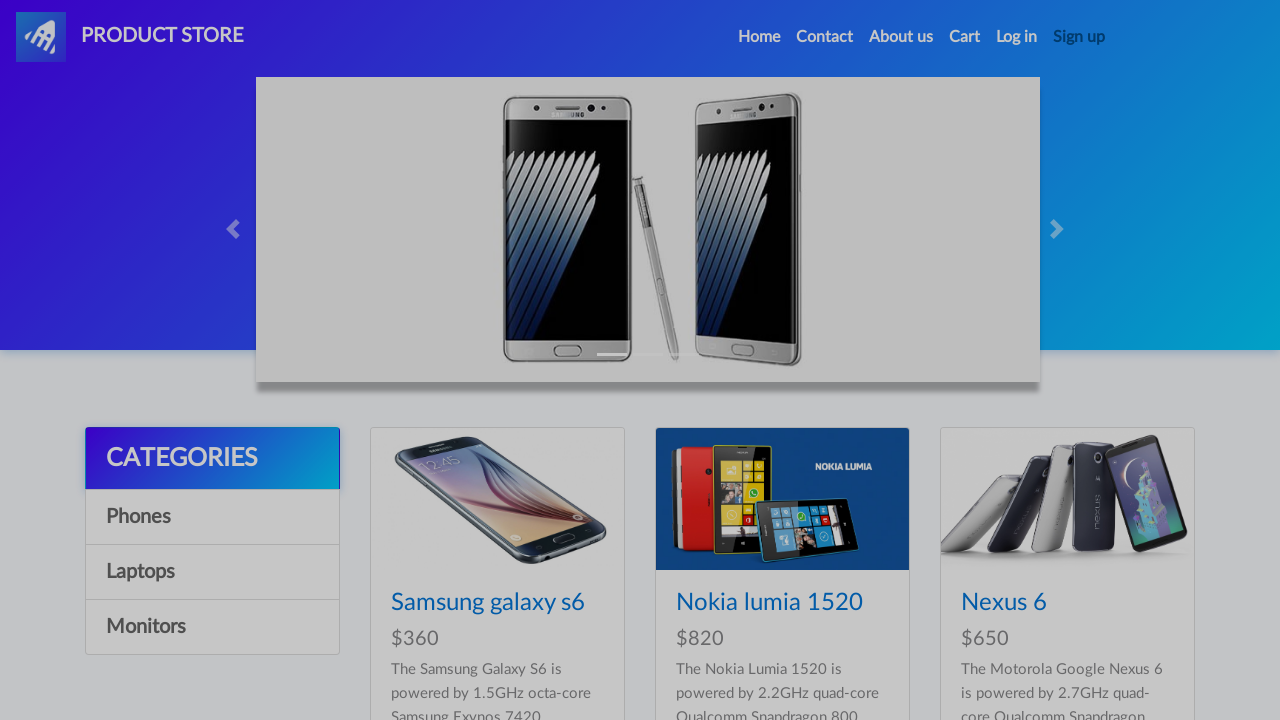

Username input field became visible in registration modal
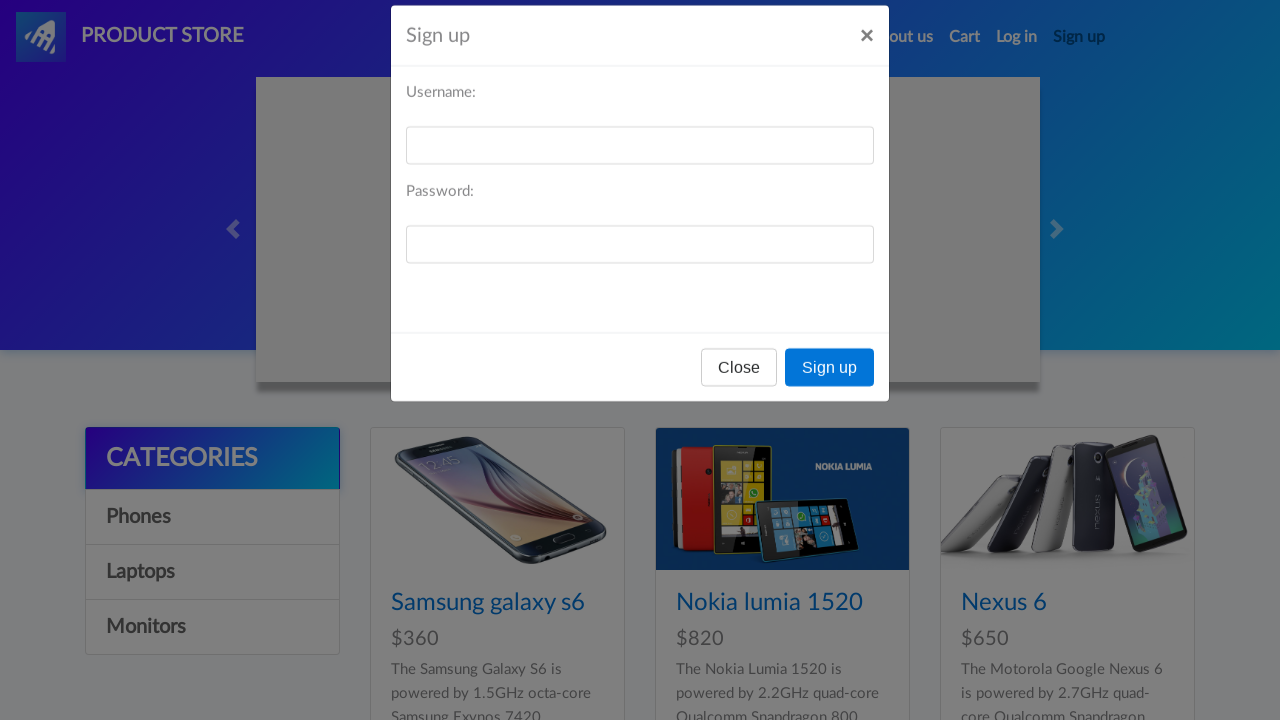

Filled username field with 'testuser789' on #sign-username
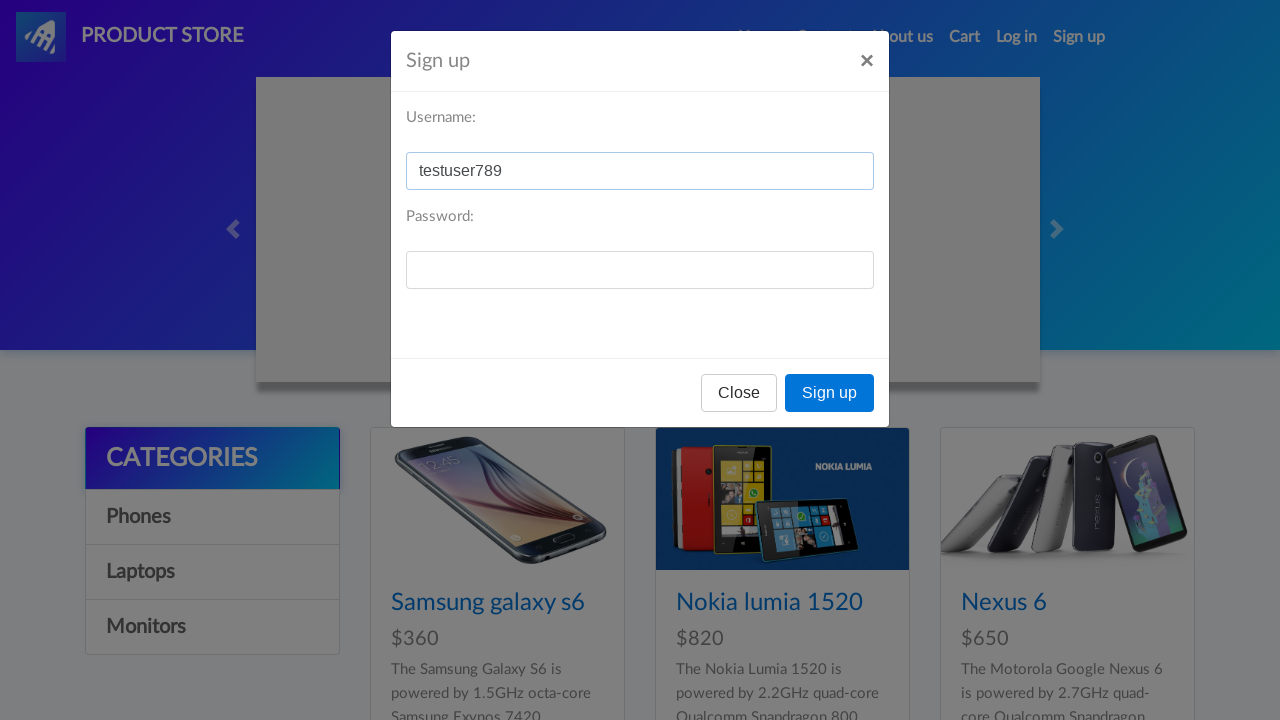

Filled password field with 'testpass123' on #sign-password
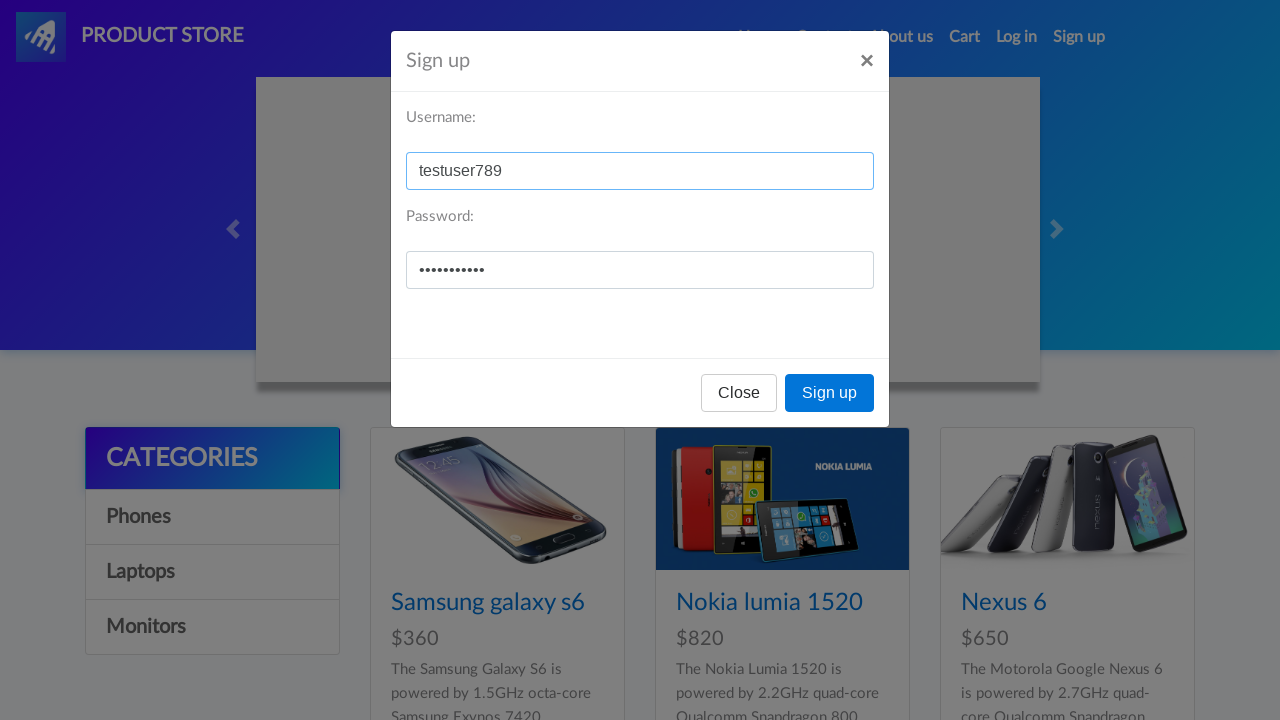

Clicked Sign up button to submit registration form at (830, 393) on xpath=//html/body/div[2]/div/div/div[3]/button[2]
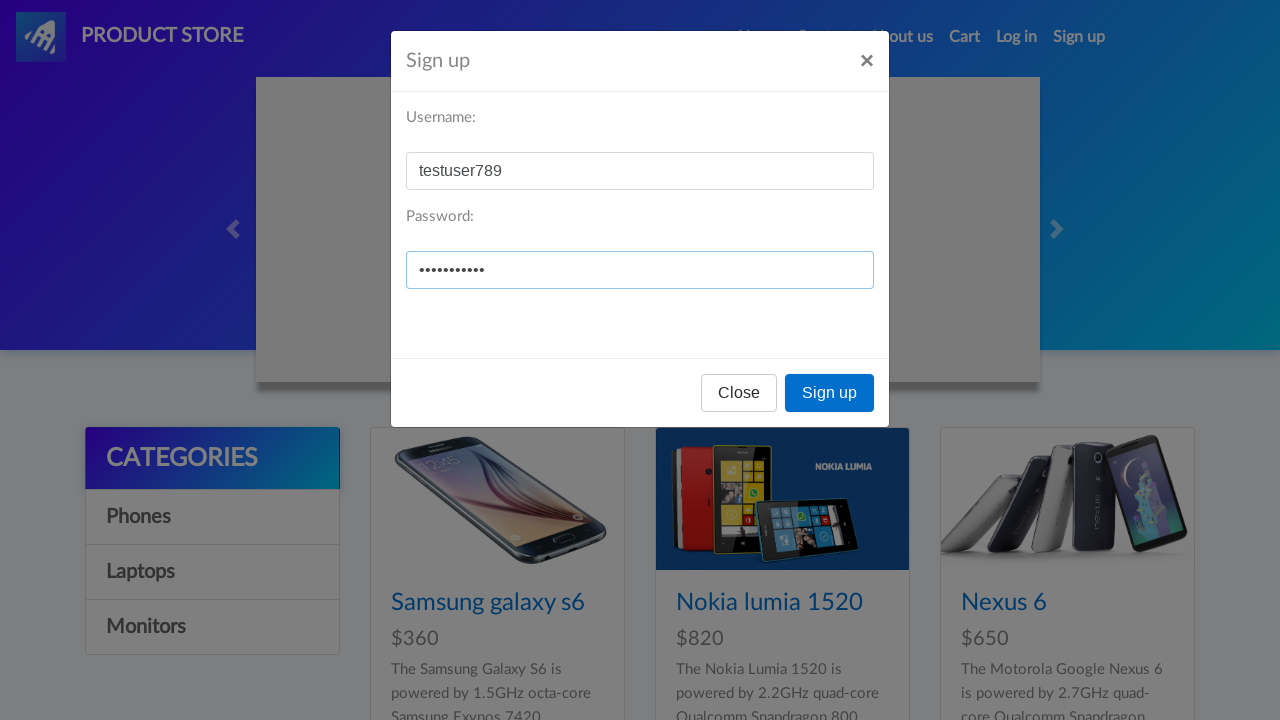

Waited 1 second for registration to process
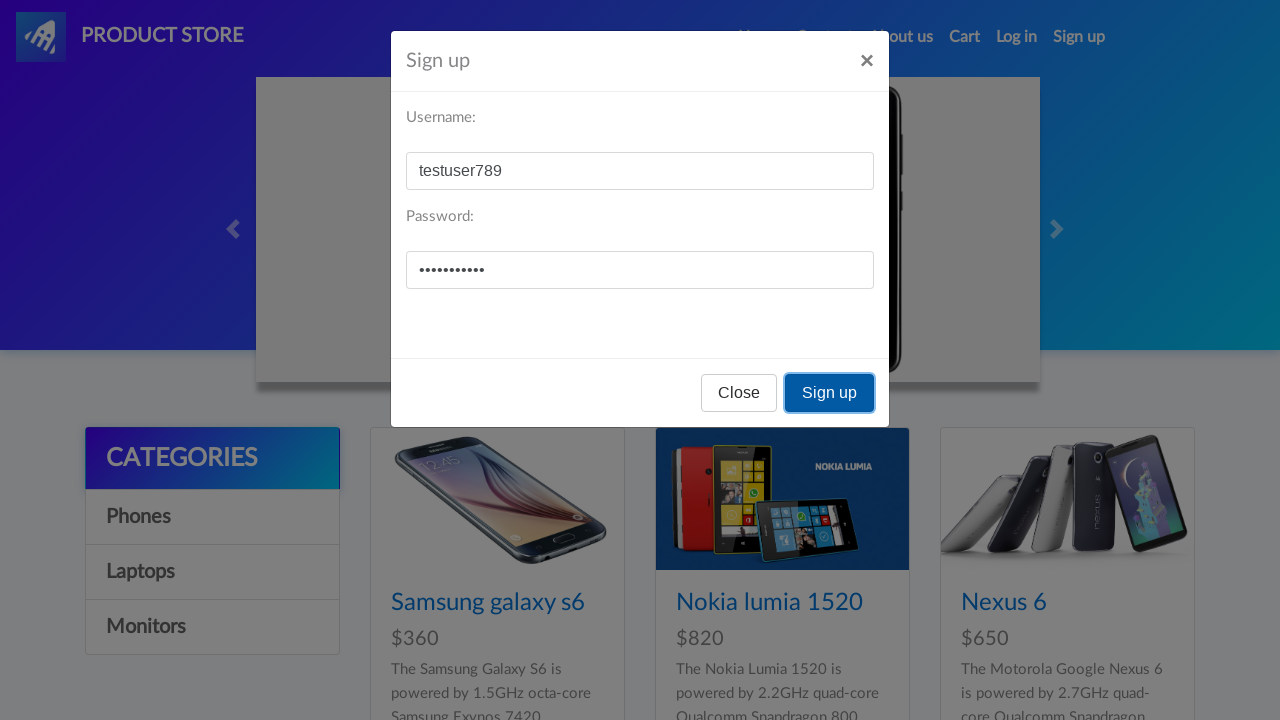

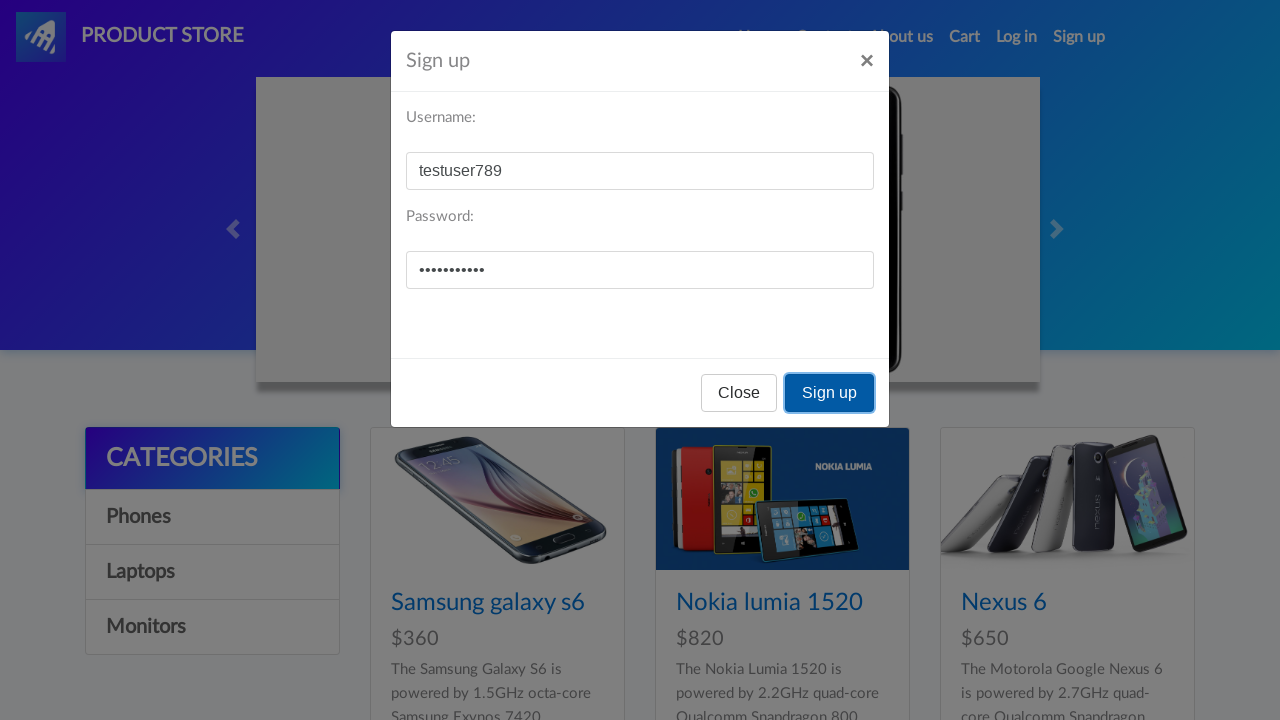